Tests a signup form by filling in first name, last name, and email fields, then submitting the form

Starting URL: http://secure-retreat-92358.herokuapp.com/

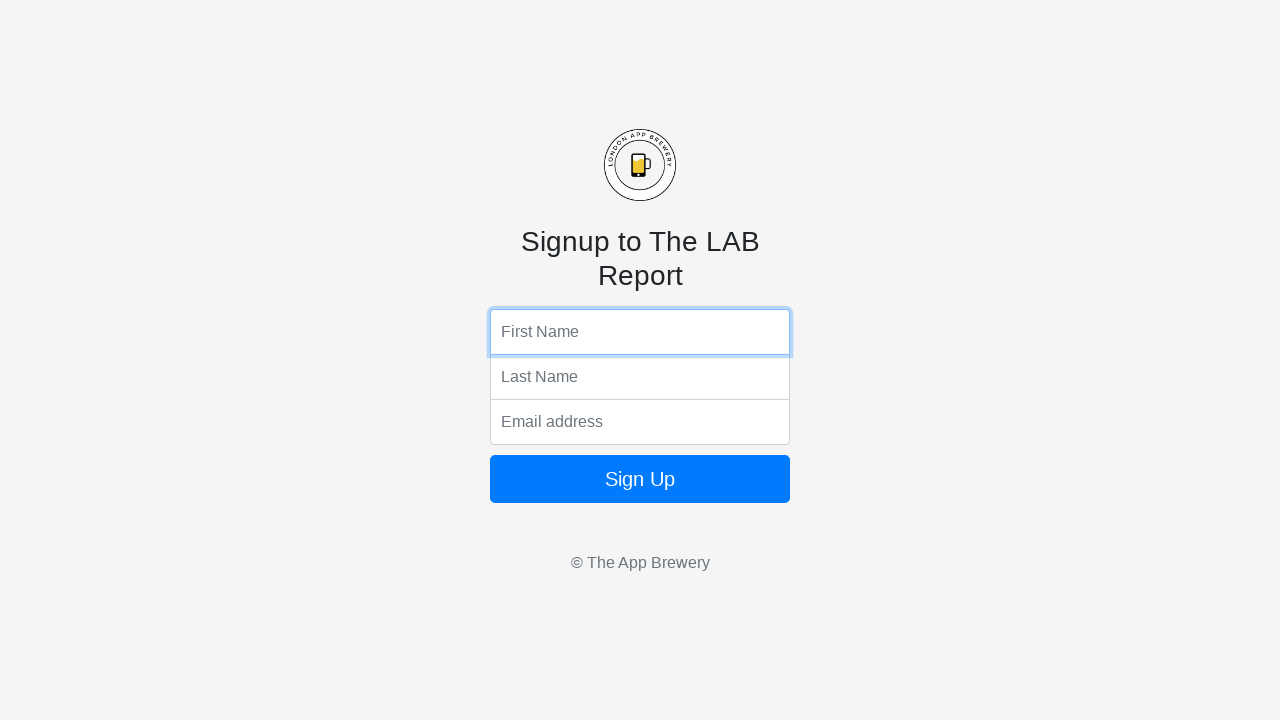

Navigated to signup form page
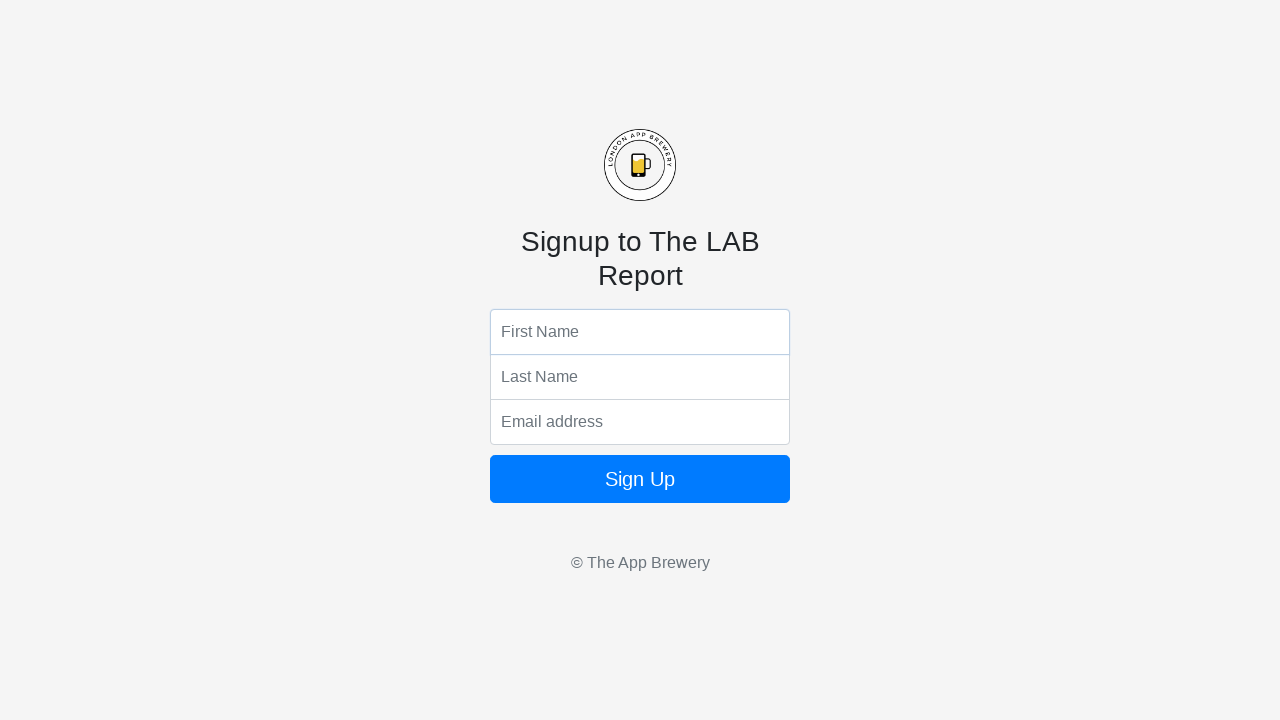

Filled first name field with 'John' on input[name='fName']
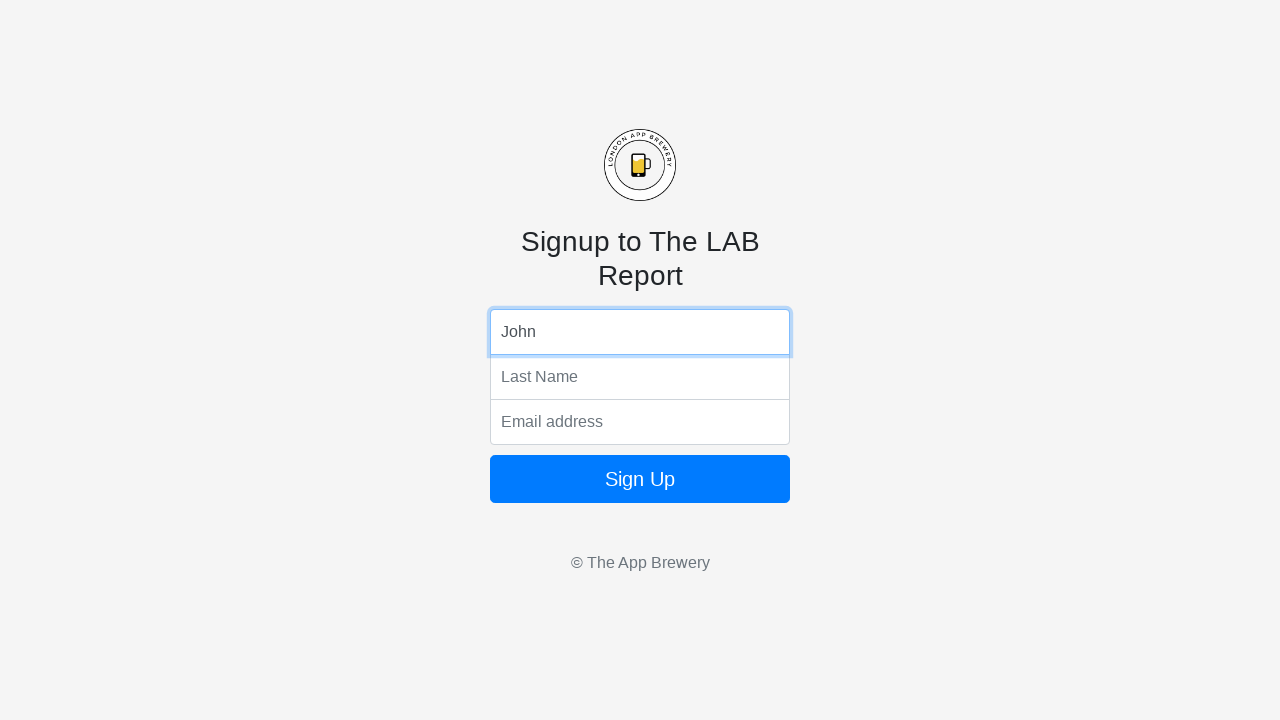

Filled last name field with 'Smith' on input[name='lName']
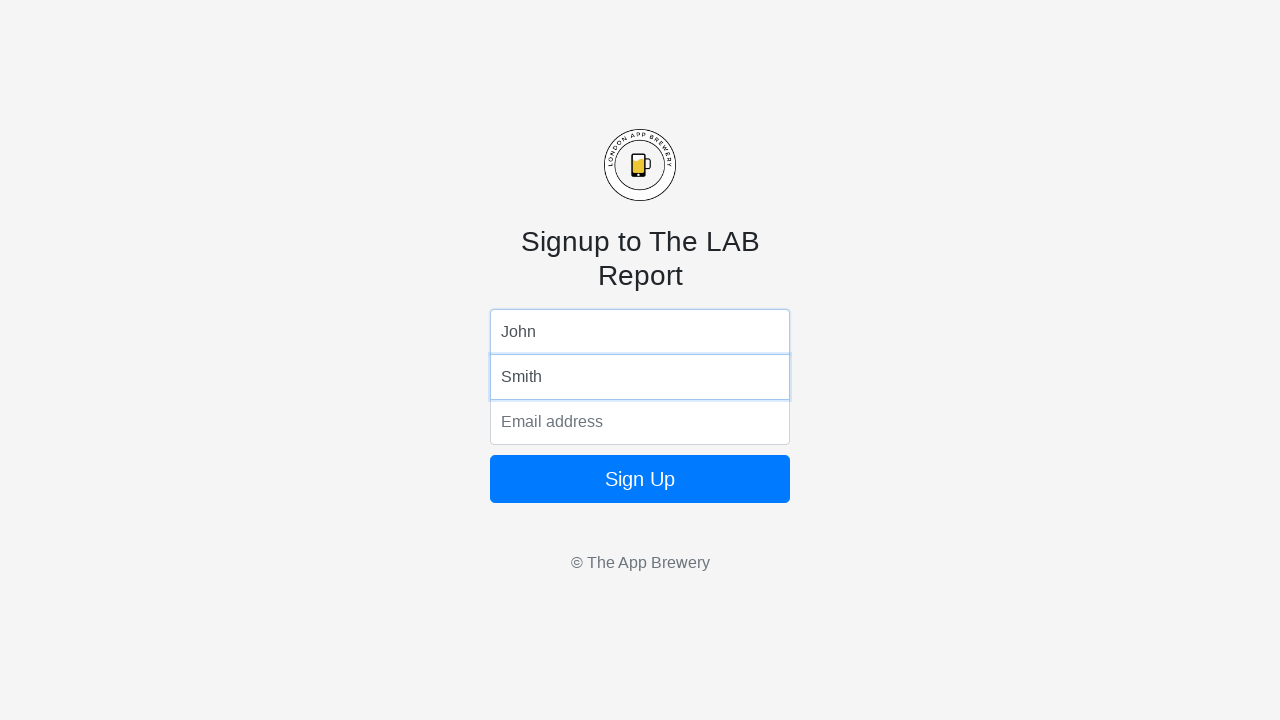

Filled email field with 'john.smith@example.com' on input[name='email']
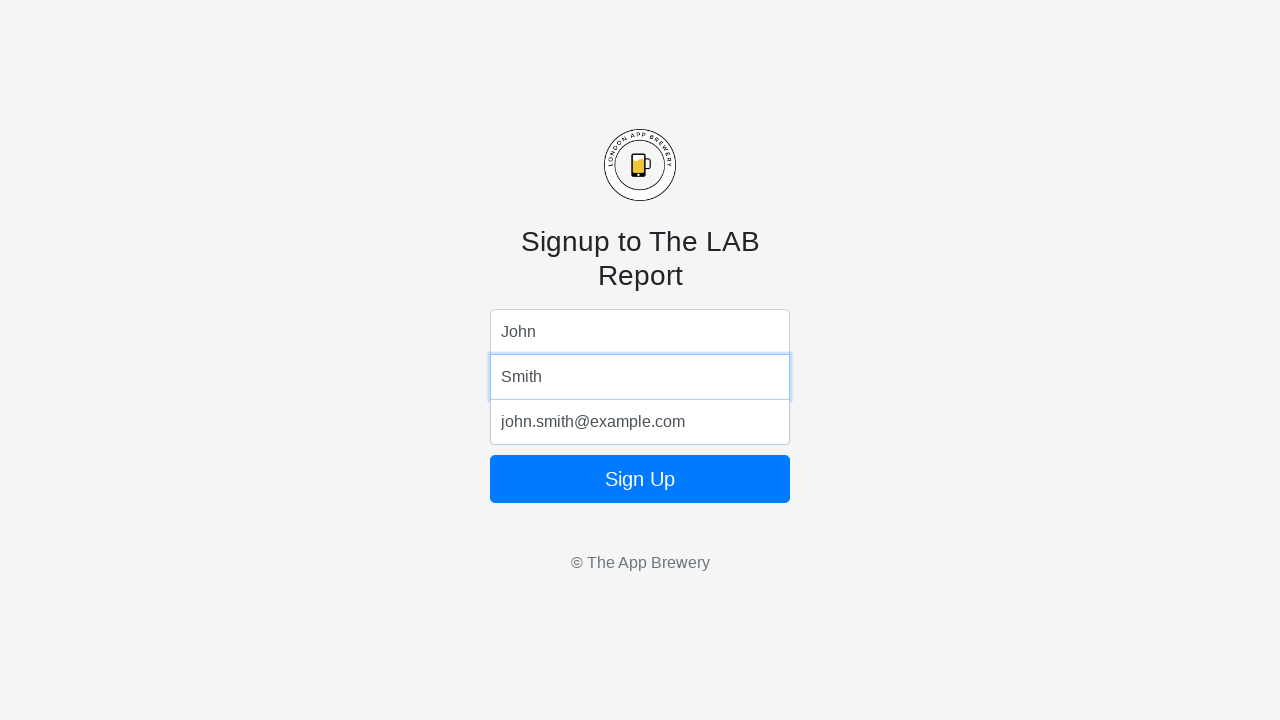

Clicked signup button to submit the form at (640, 479) on button
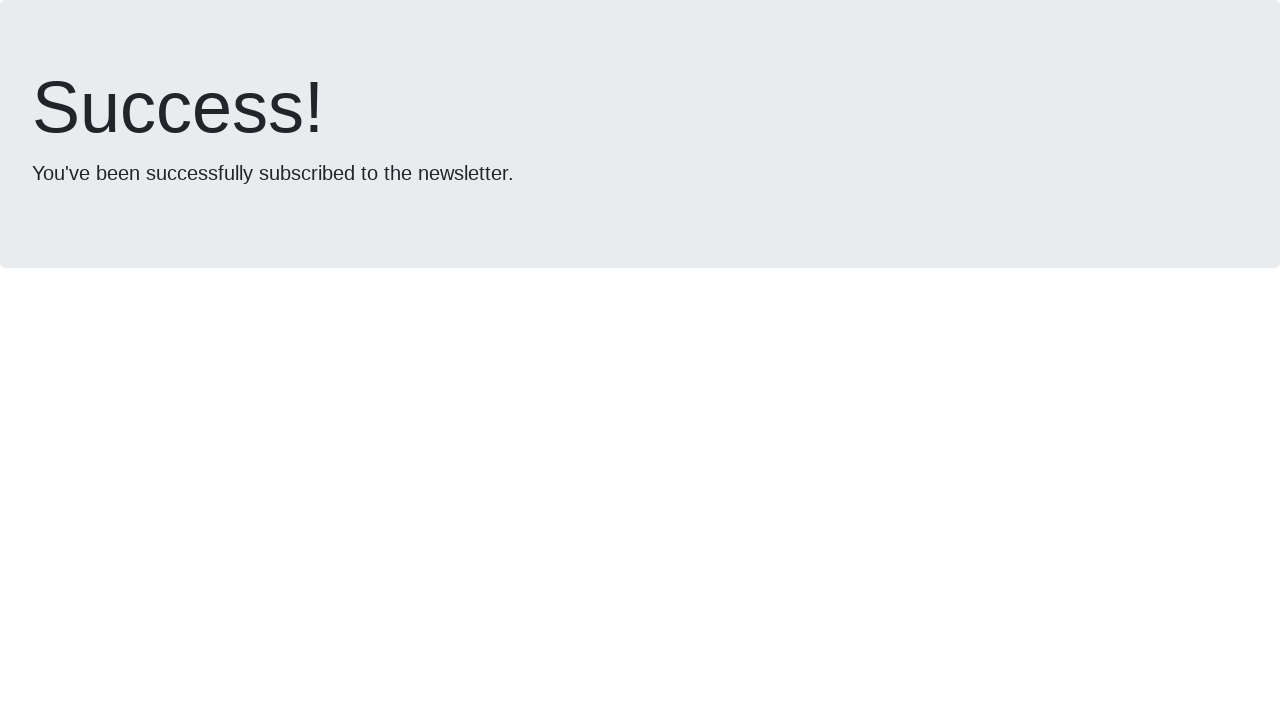

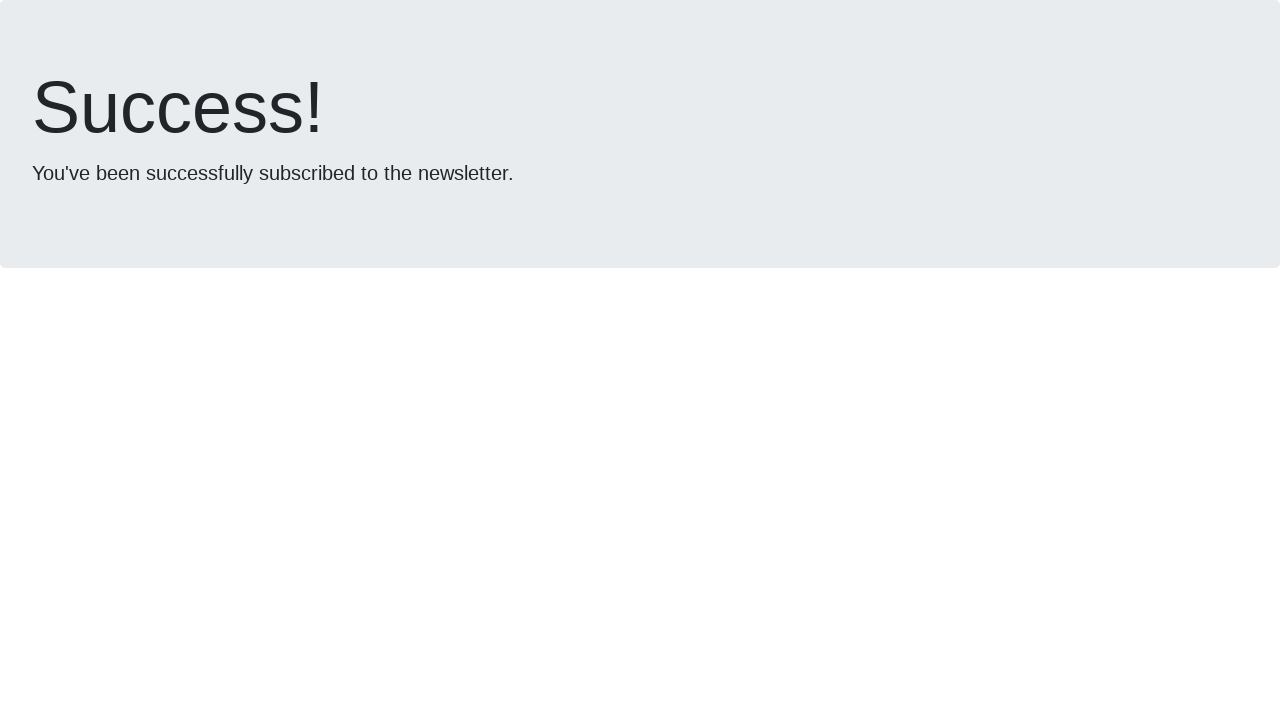